Navigates to the V-Pulse ranking website and verifies that the ranking sections for artists and dramas are loaded and displayed properly.

Starting URL: https://site.v-pulse.com/zh_cn

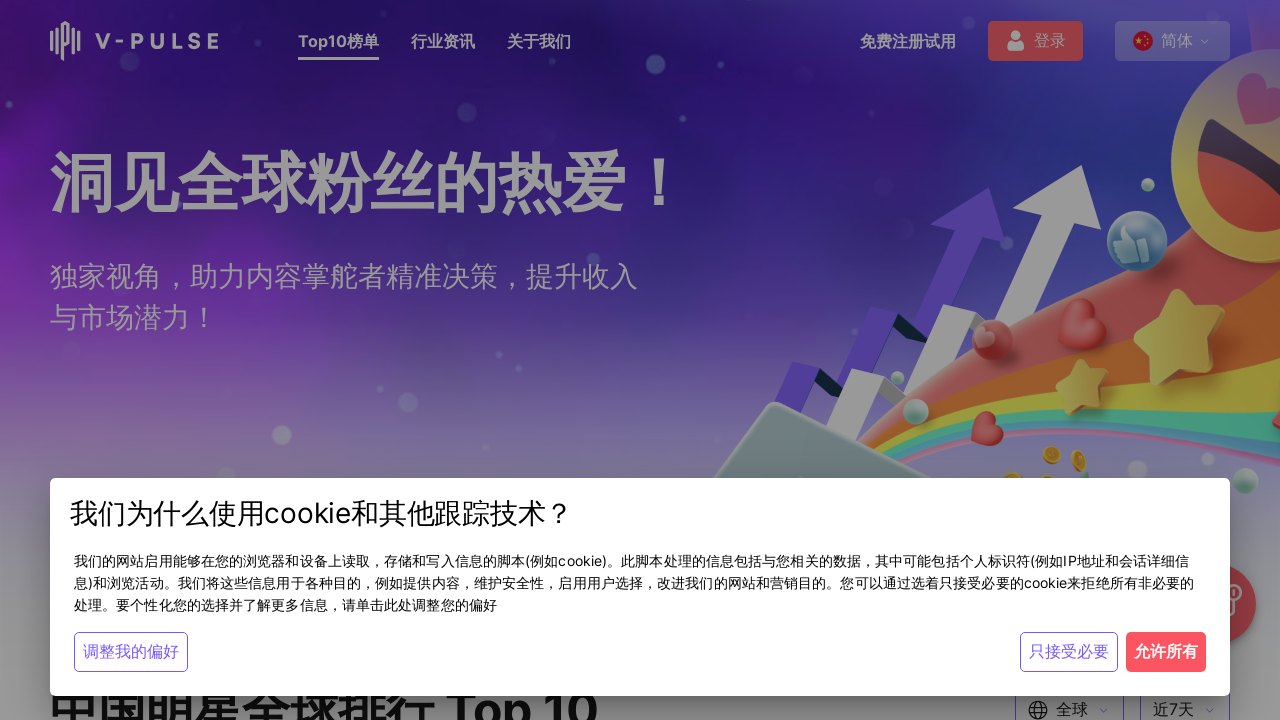

Waited for ranking sections to load
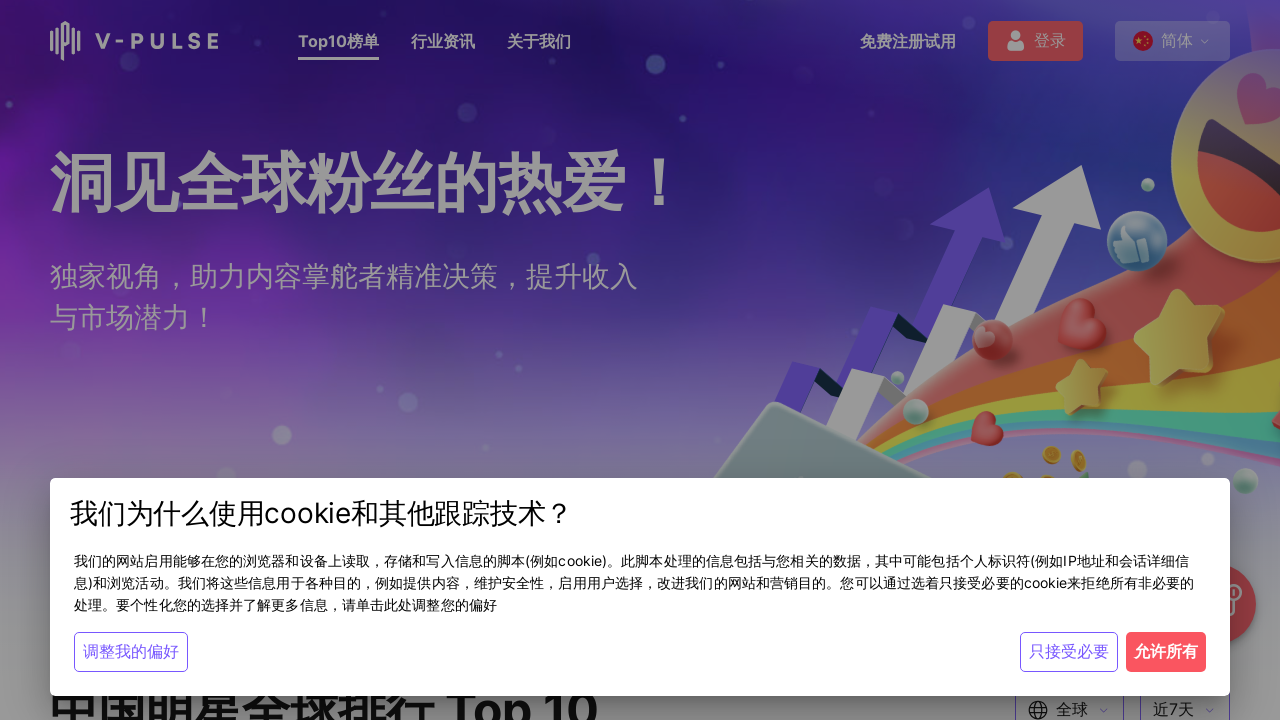

Scrolled down to load more content
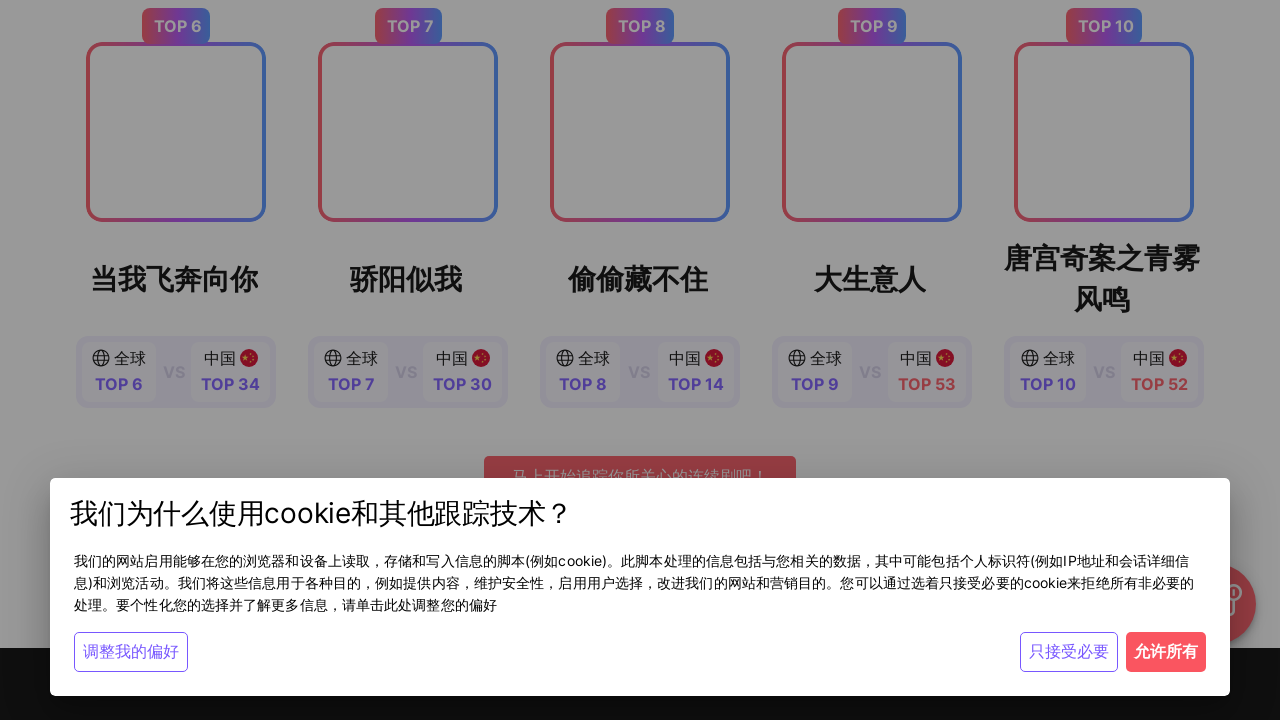

Waited for dynamic content to load after scrolling
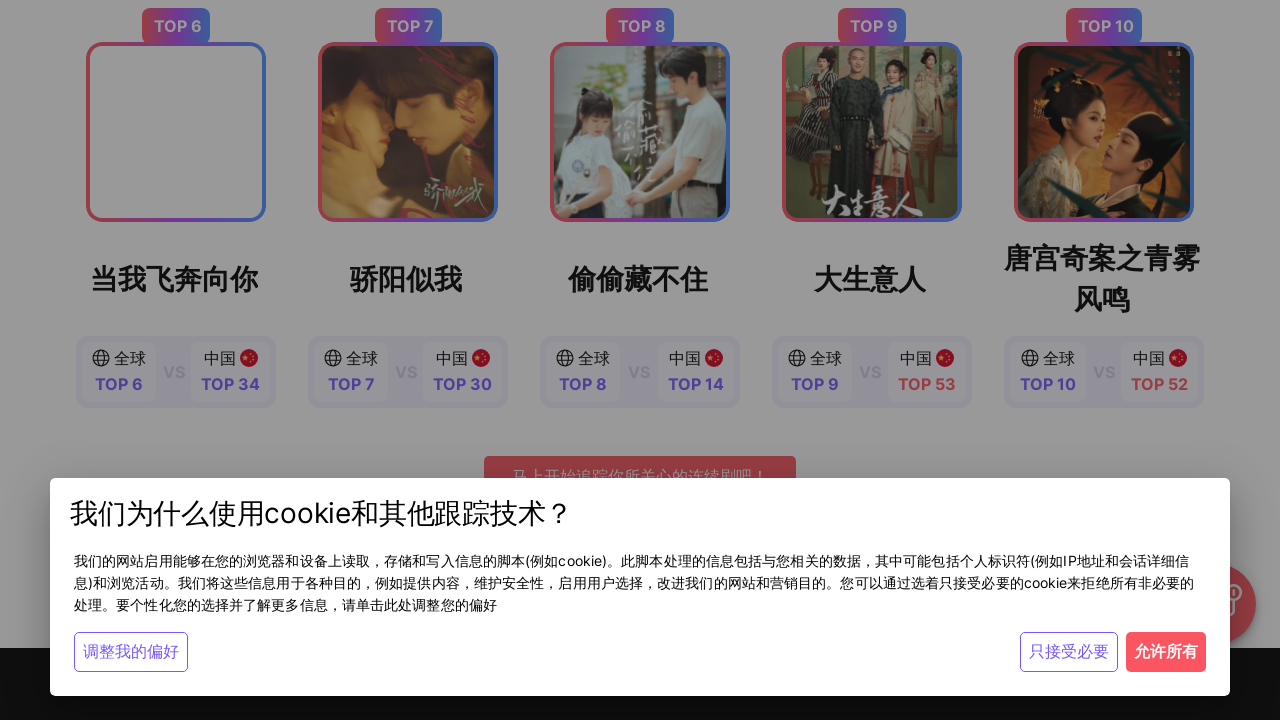

Verified ranking items are present in the DOM
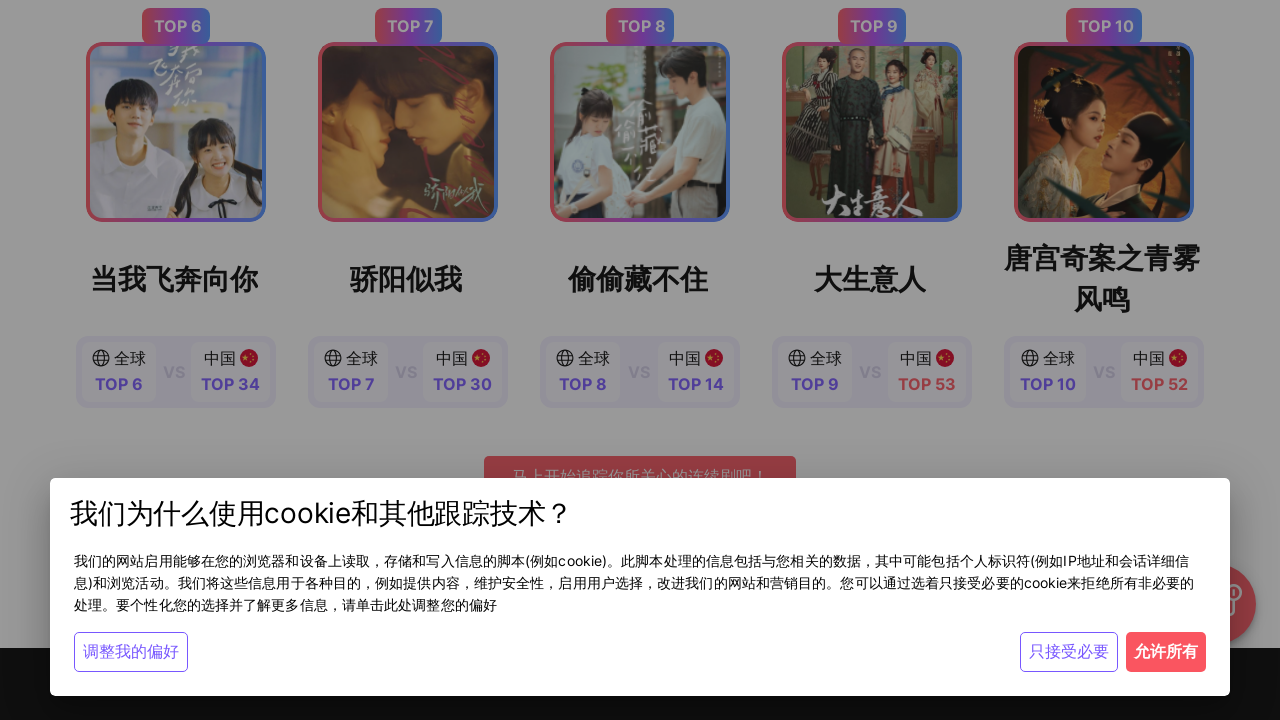

Located ranking item elements
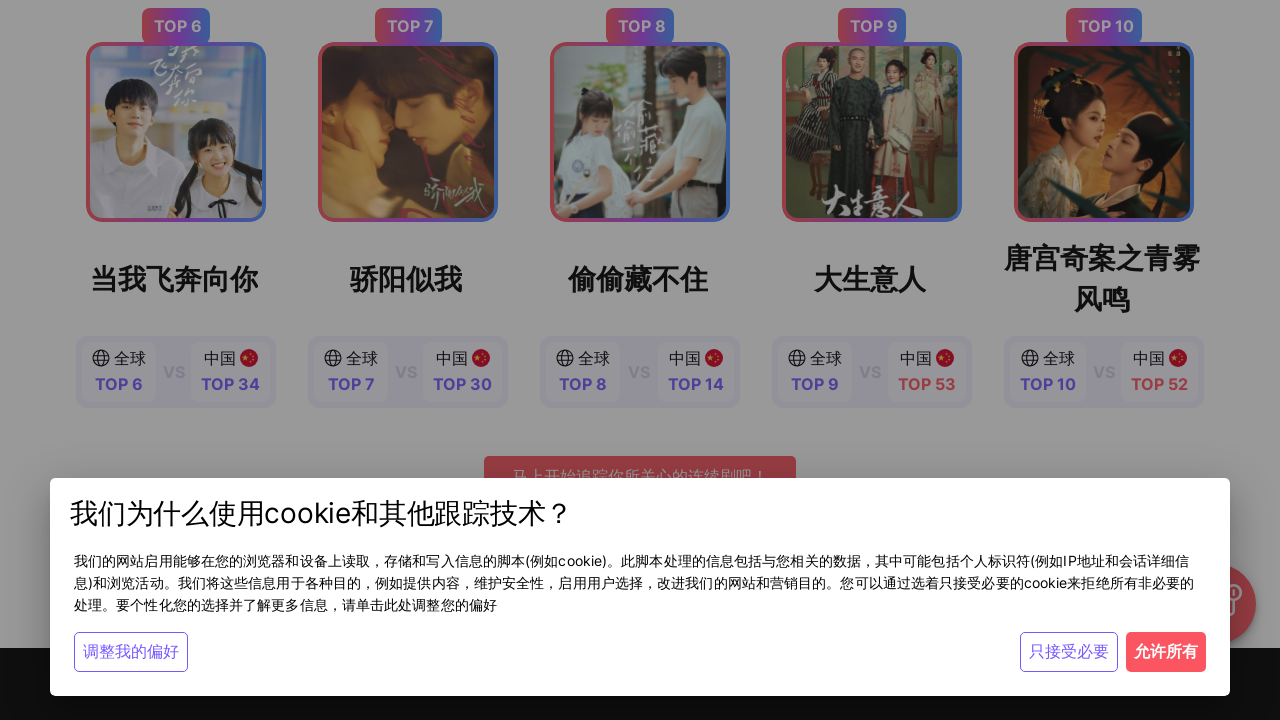

Verified first ranking item is visible
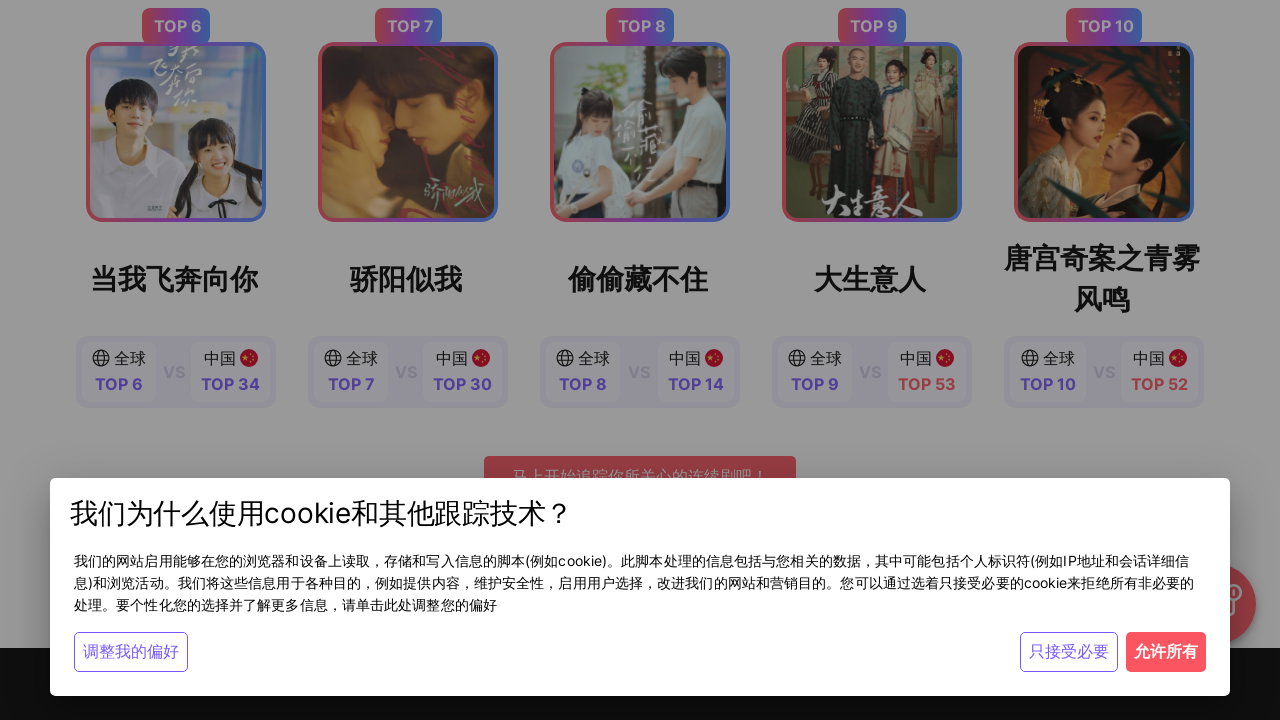

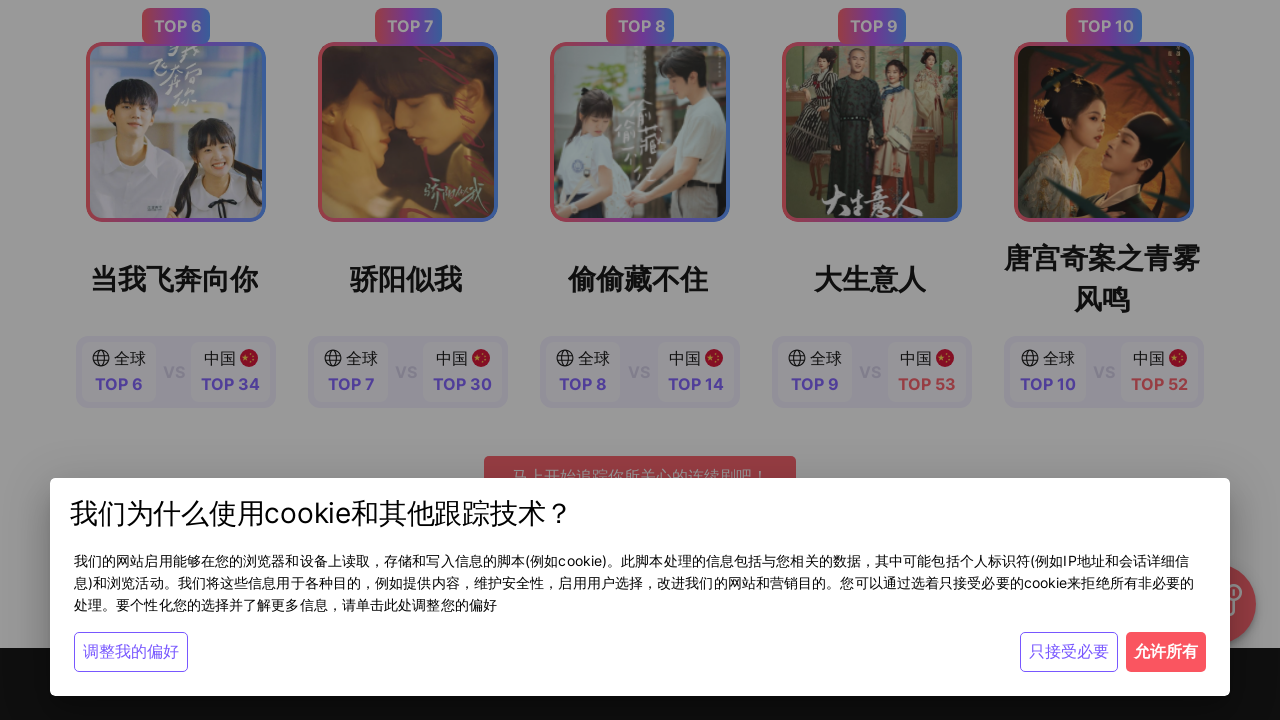